Tests click-hold, move, and release mouse actions for drag operation

Starting URL: https://crossbrowsertesting.github.io/drag-and-drop

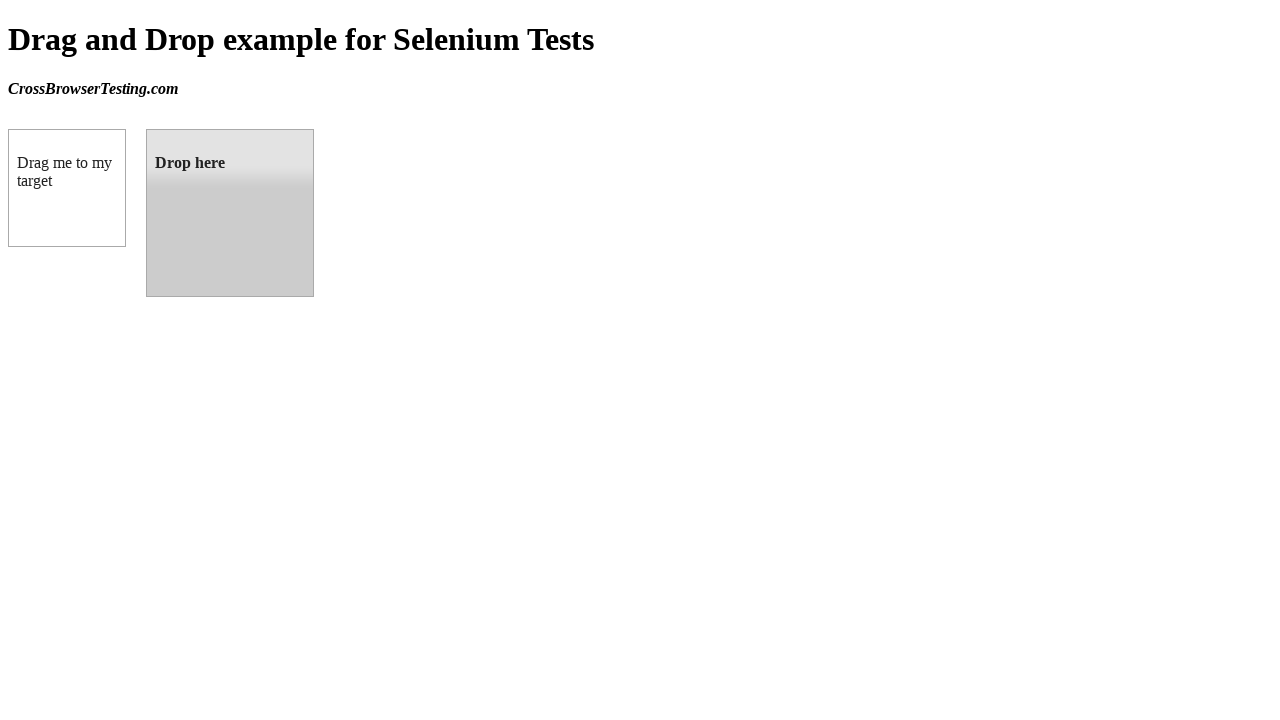

Located draggable source element
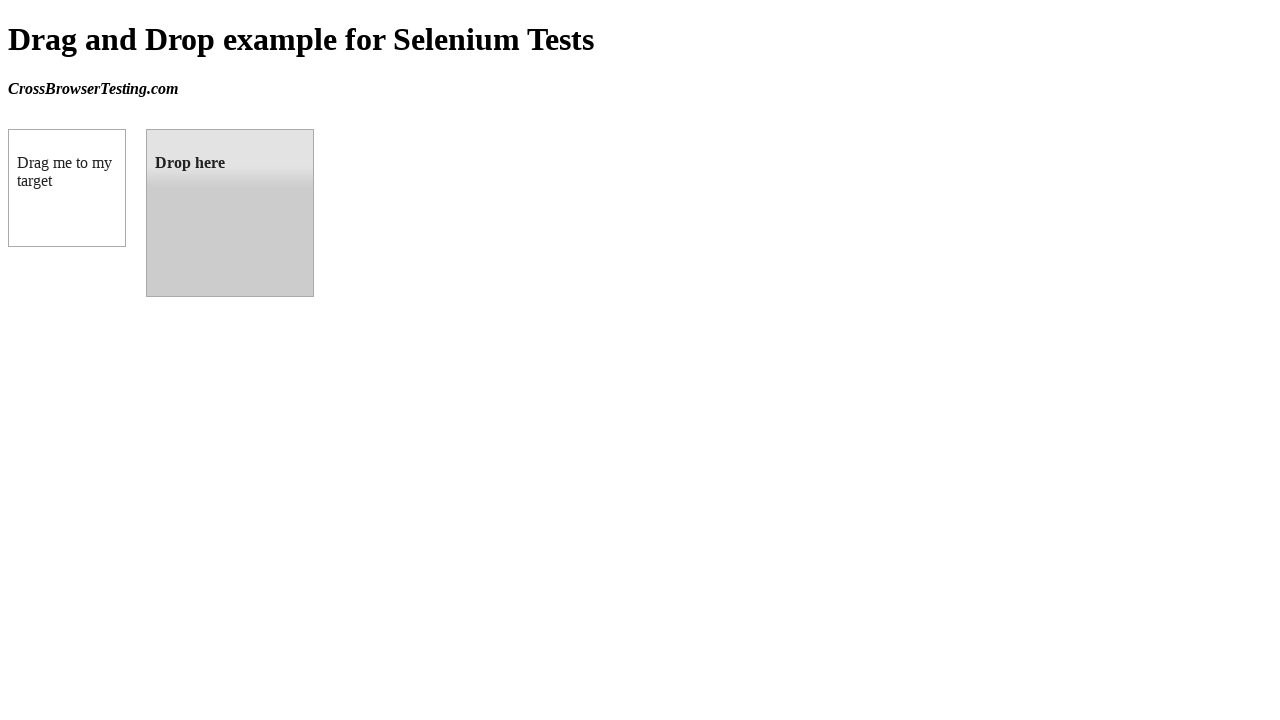

Located droppable target element
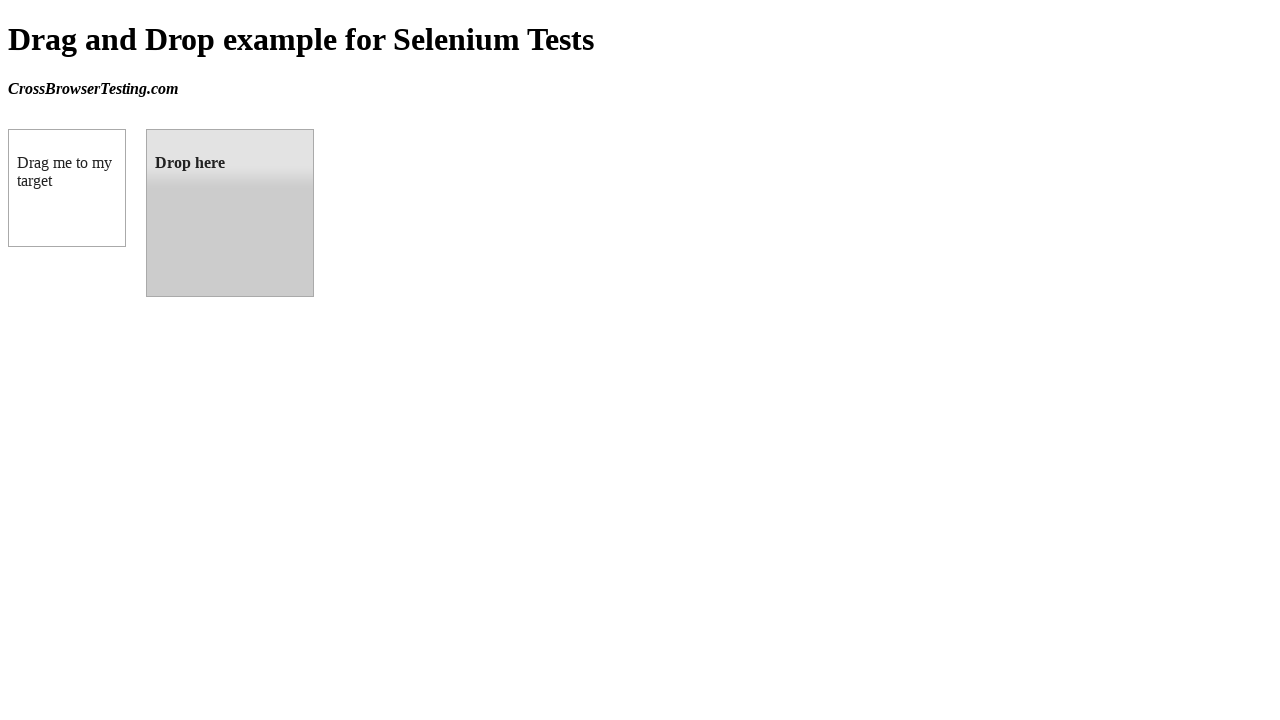

Retrieved bounding box for source element
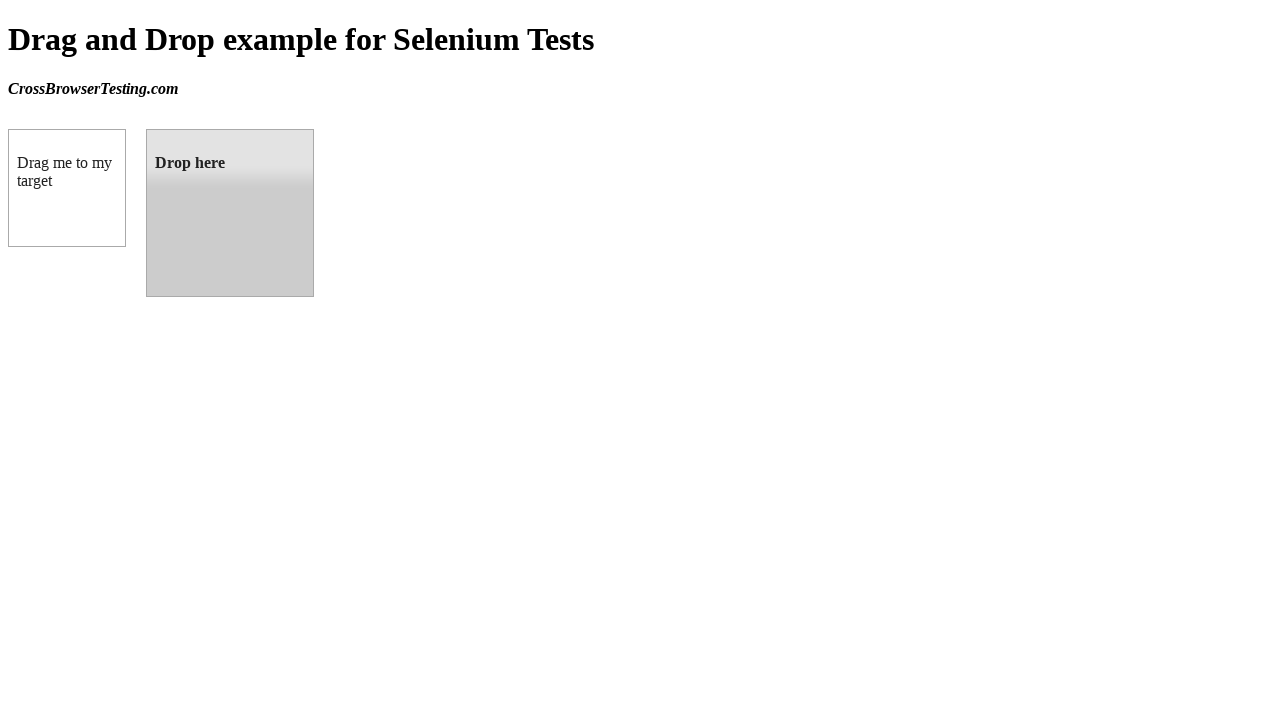

Retrieved bounding box for target element
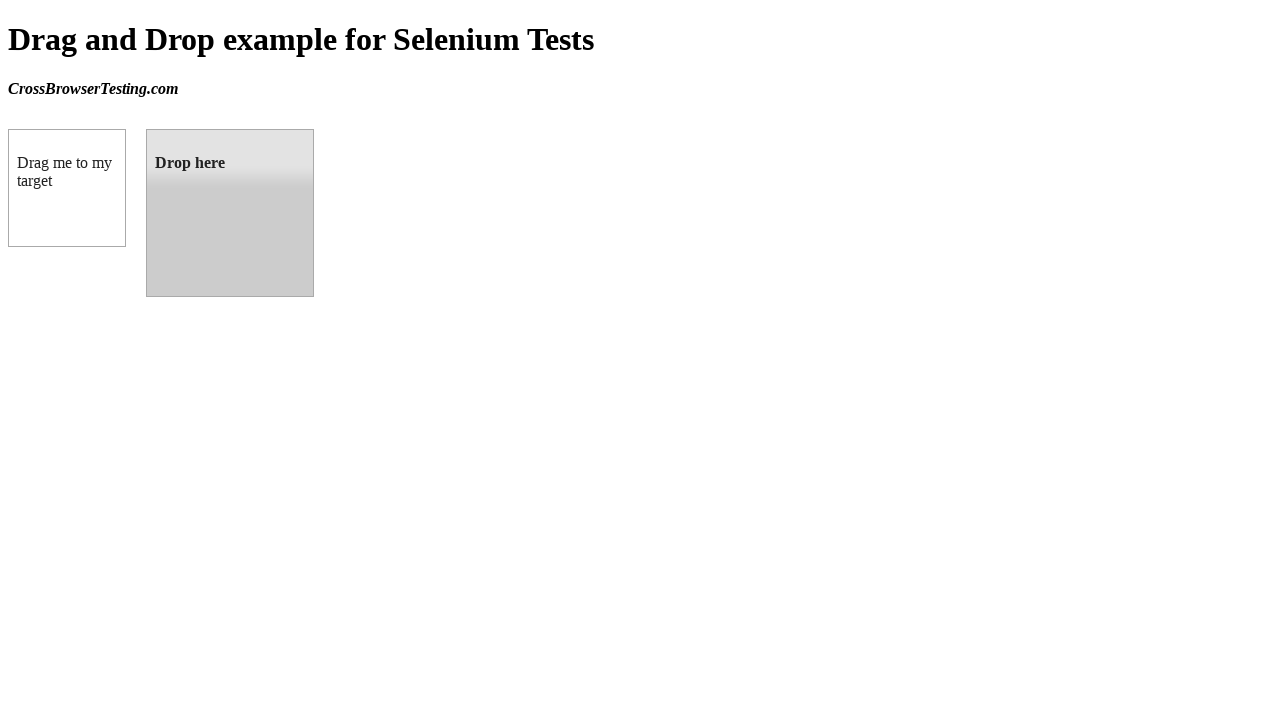

Moved mouse to center of source element at (67, 188)
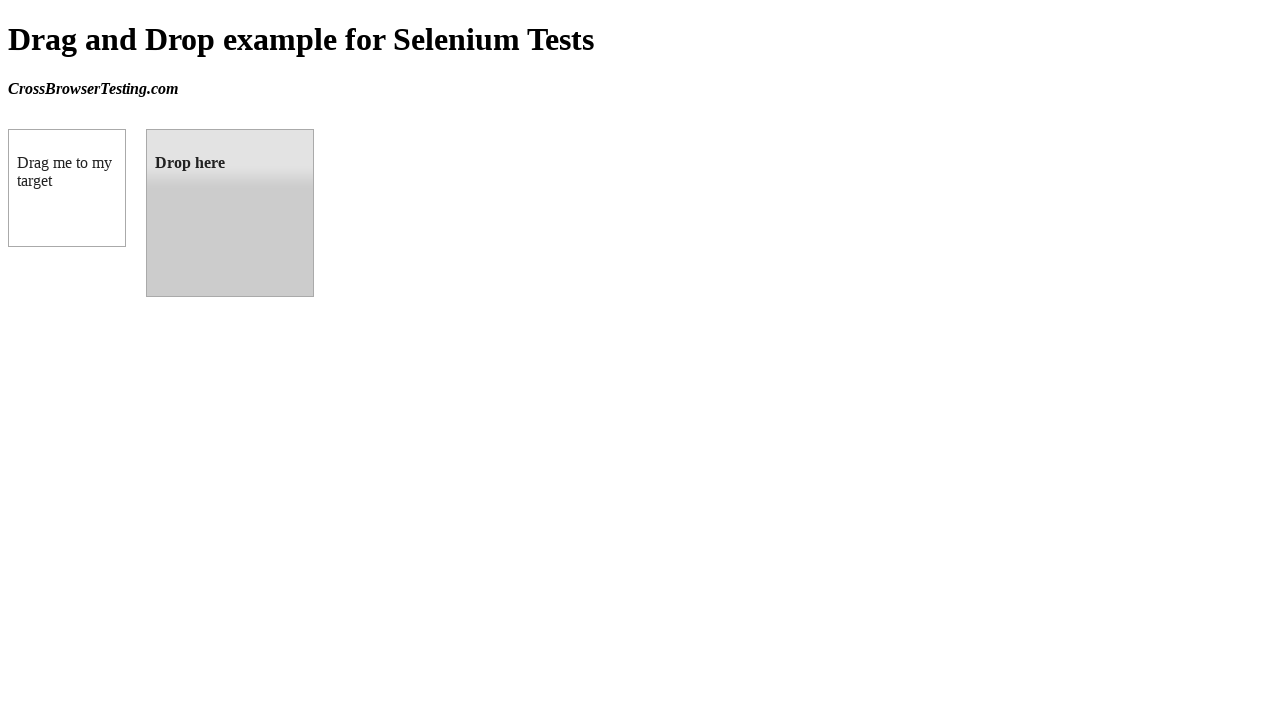

Pressed and held mouse button down at (67, 188)
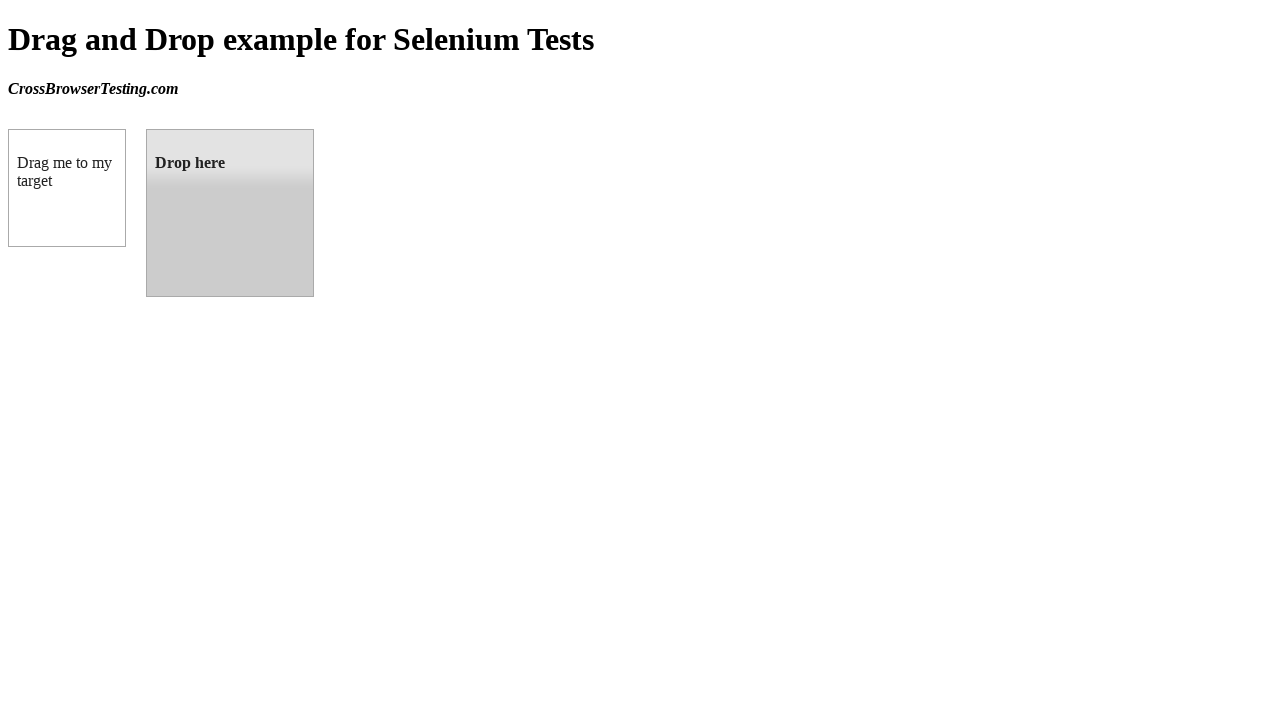

Dragged mouse to center of target element at (230, 213)
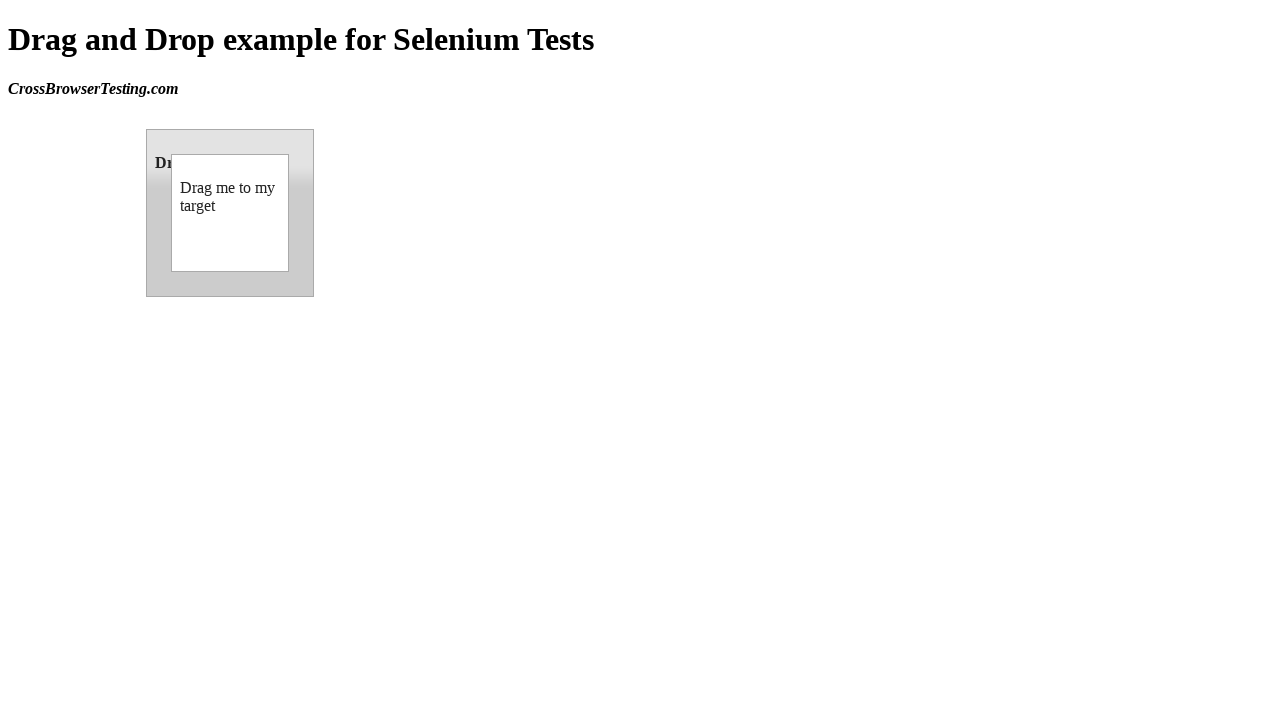

Released mouse button to complete drag and drop at (230, 213)
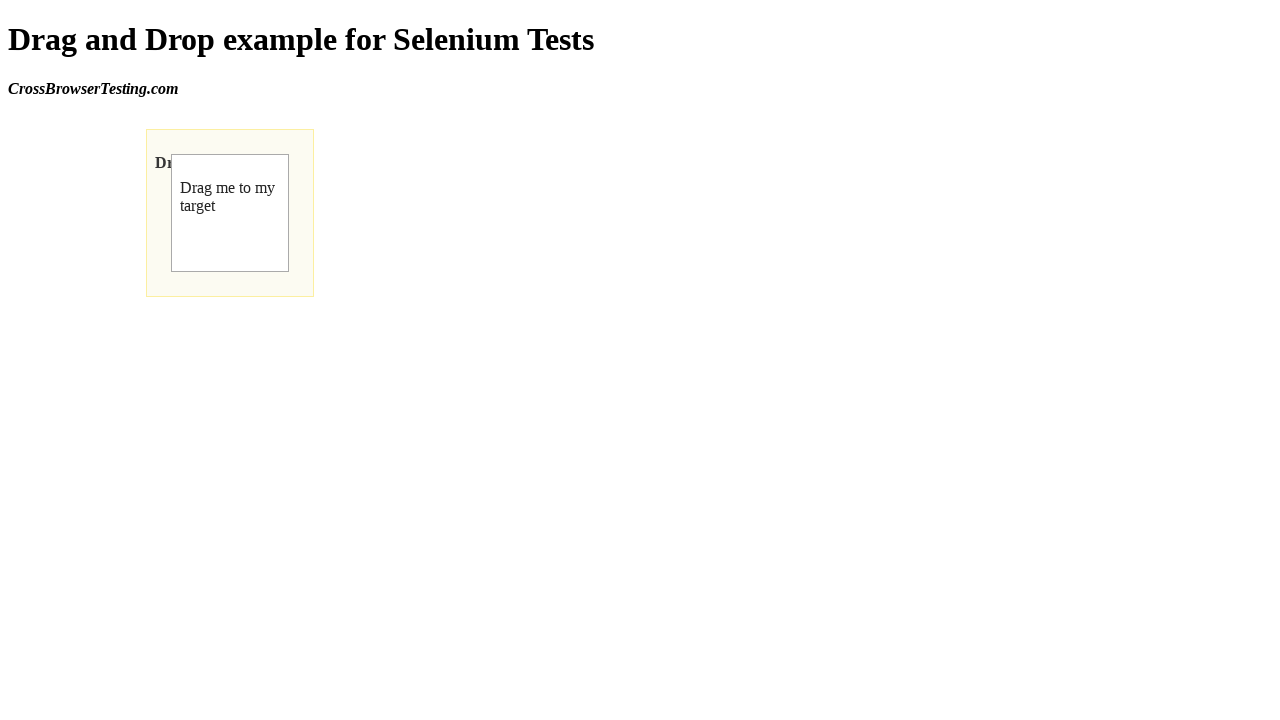

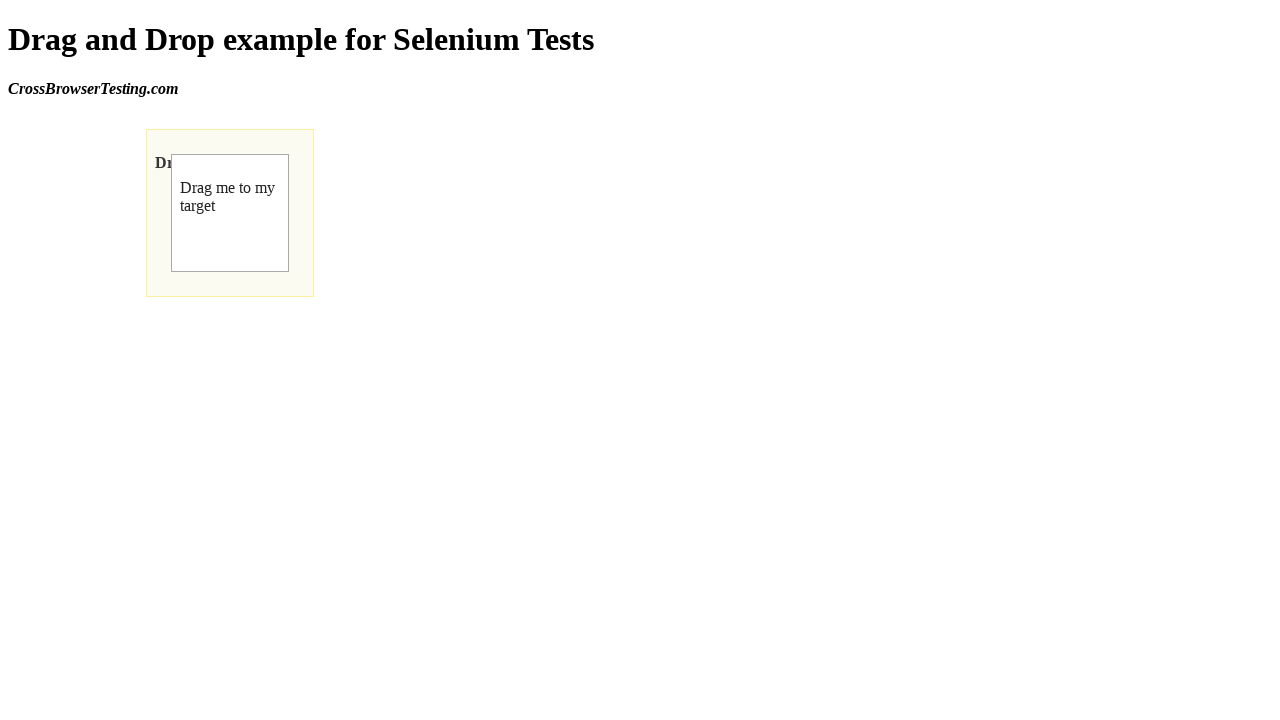